Navigates to DemoQA Elements section, opens Text Box form, and fills in the Current Address field

Starting URL: https://demoqa.com

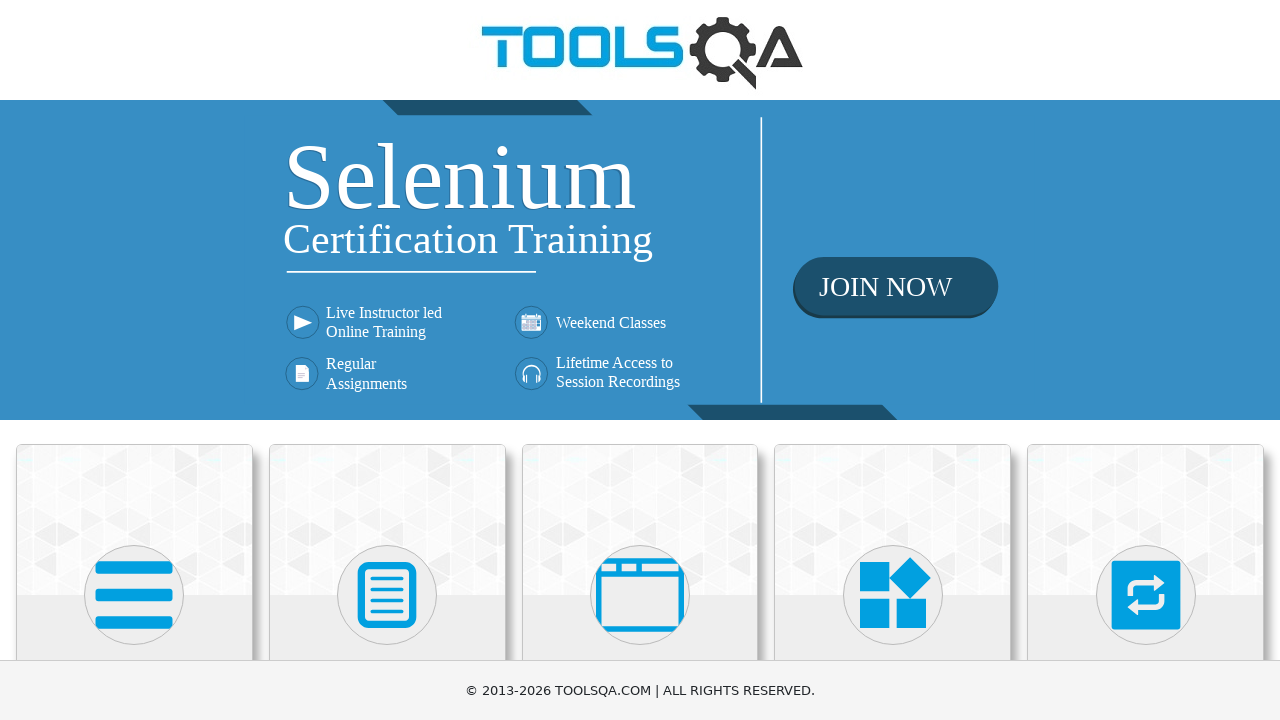

Clicked on Elements section at (134, 360) on internal:text="Elements"i
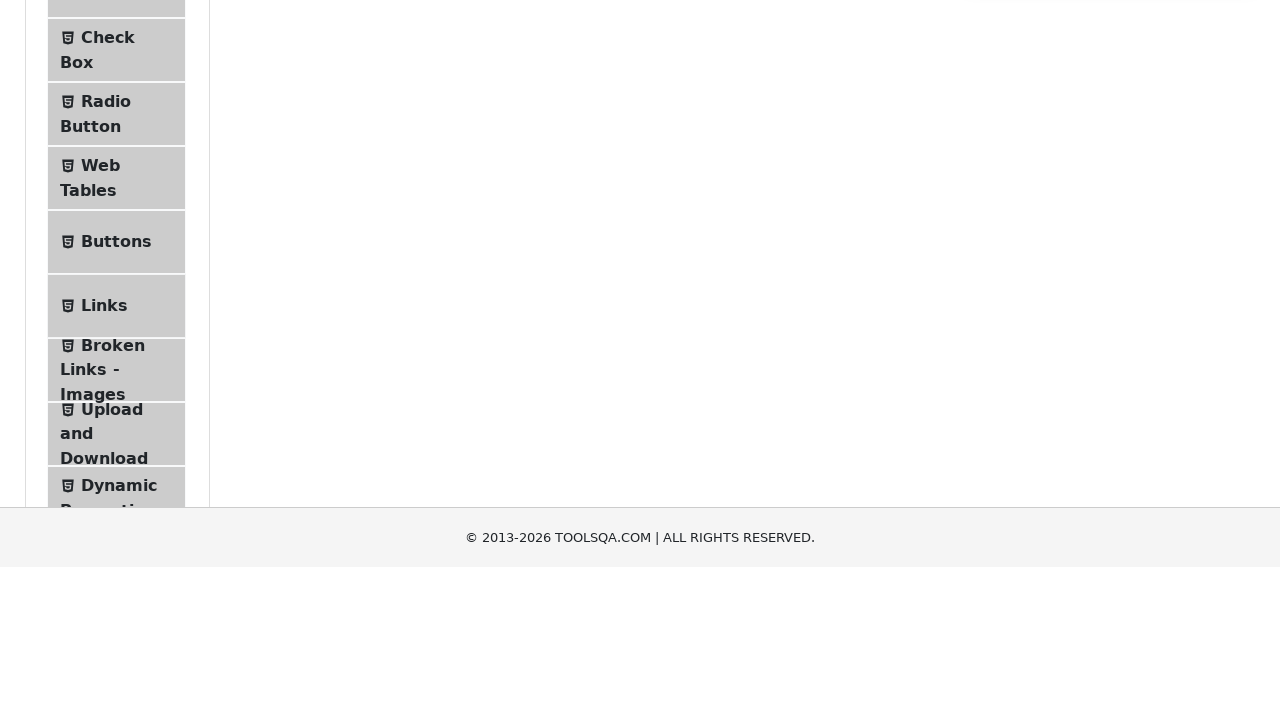

Clicked on Text Box form at (119, 261) on internal:text="Text Box"i
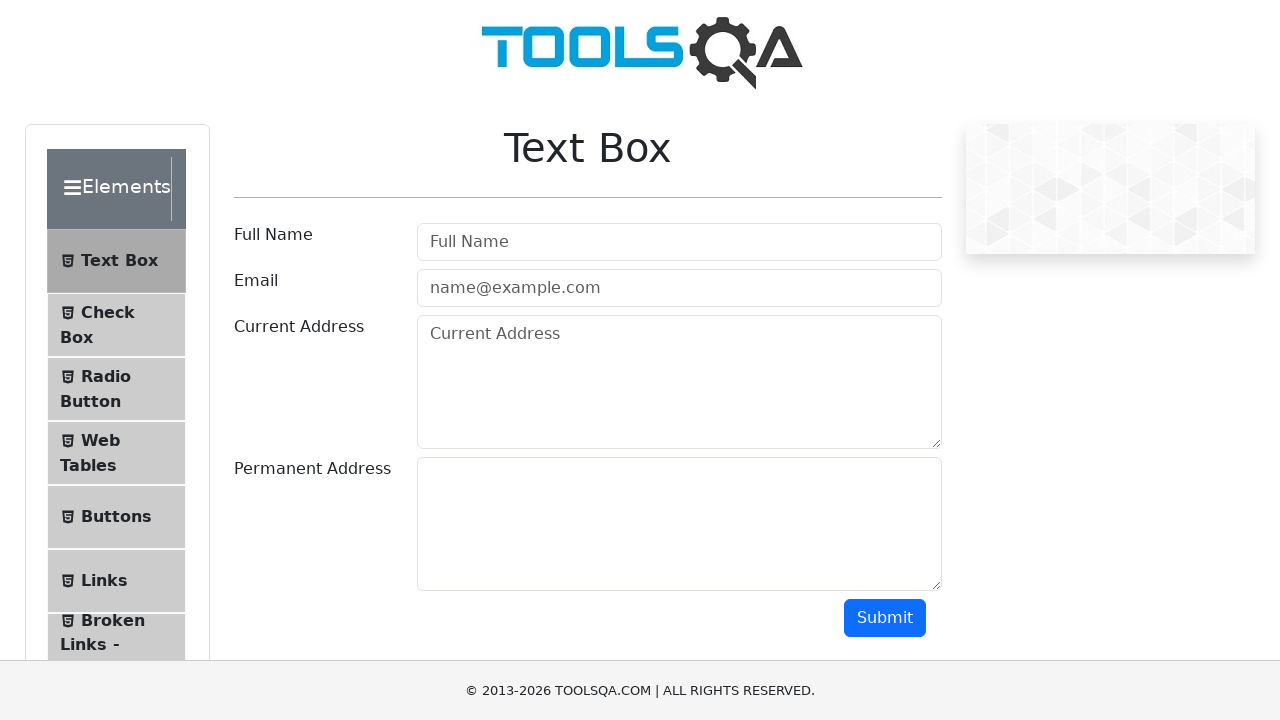

Clicked on Current Address field at (679, 382) on internal:attr=[placeholder="Current Address"i]
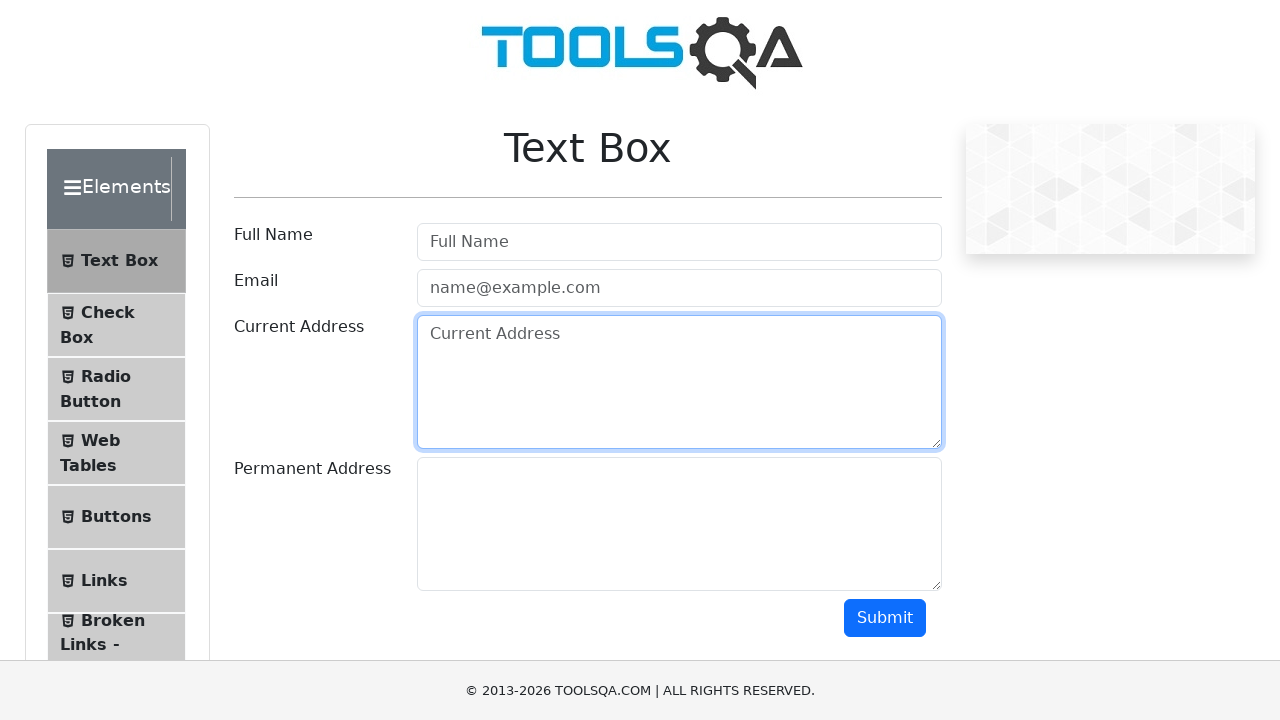

Filled Current Address field with 'ABC, 1000 - Skopje' on internal:attr=[placeholder="Current Address"i]
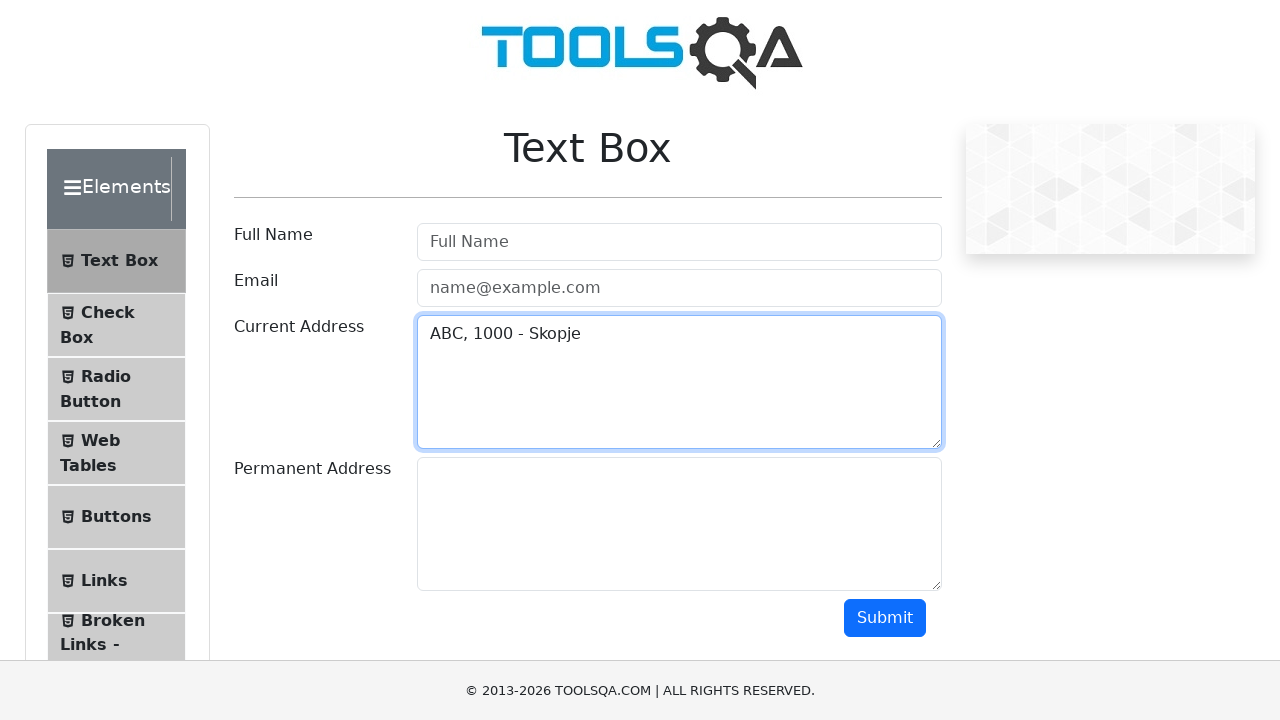

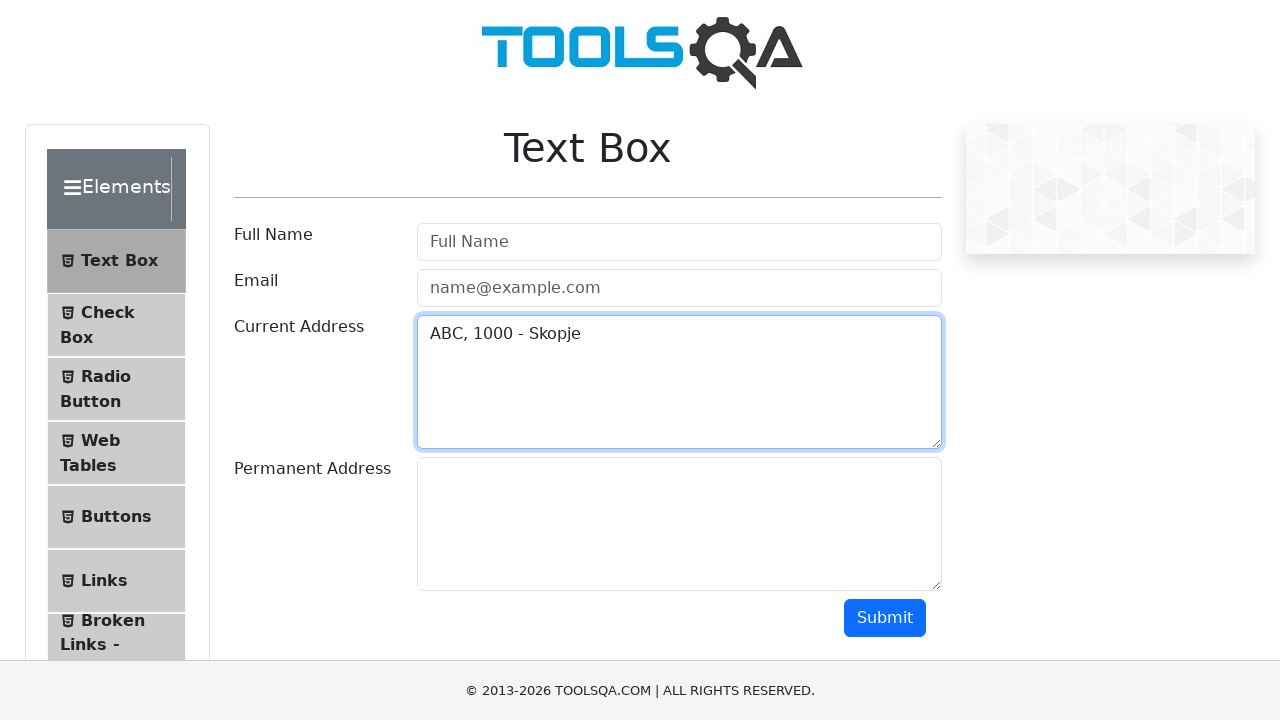